Tests the Add/Remove Elements functionality by clicking a link to navigate to the page, adding 4 elements by clicking the "Add Element" button, then removing all added elements by clicking each "Delete" button.

Starting URL: http://the-internet.herokuapp.com/

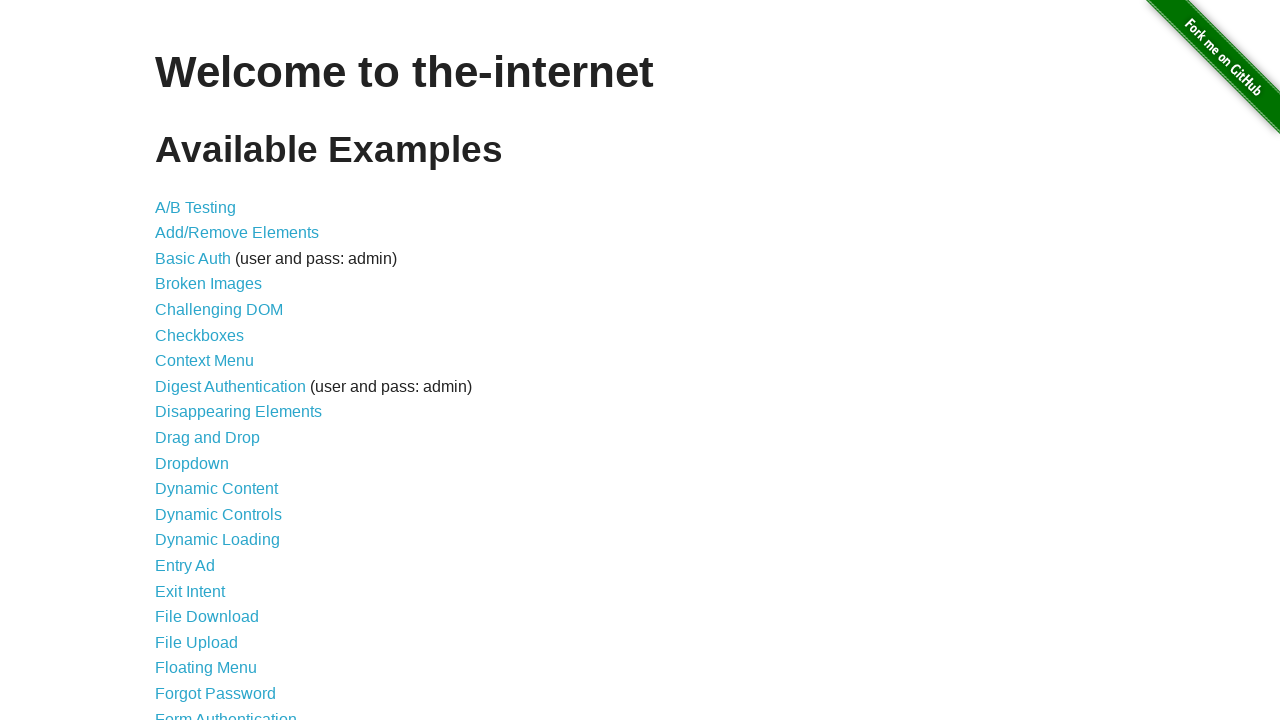

Clicked on the 'Add/Remove Elements' link at (237, 233) on text=Add/Remove Elements
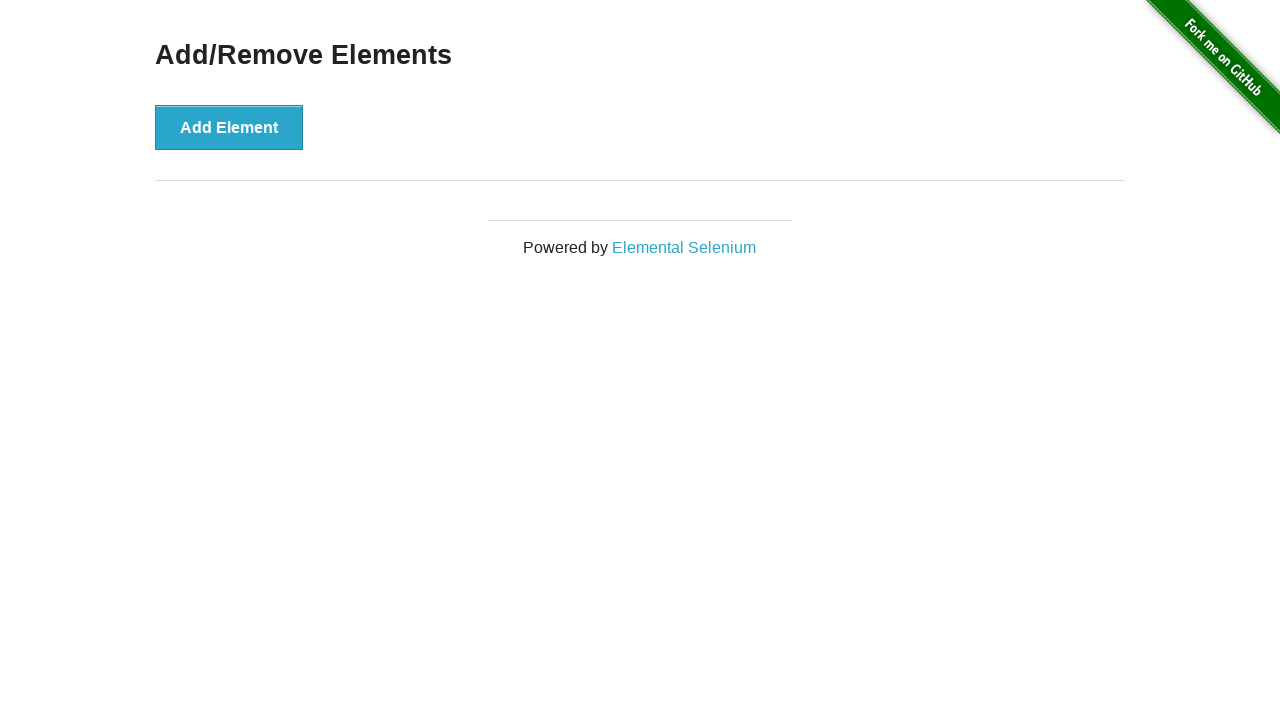

Add Element button became visible
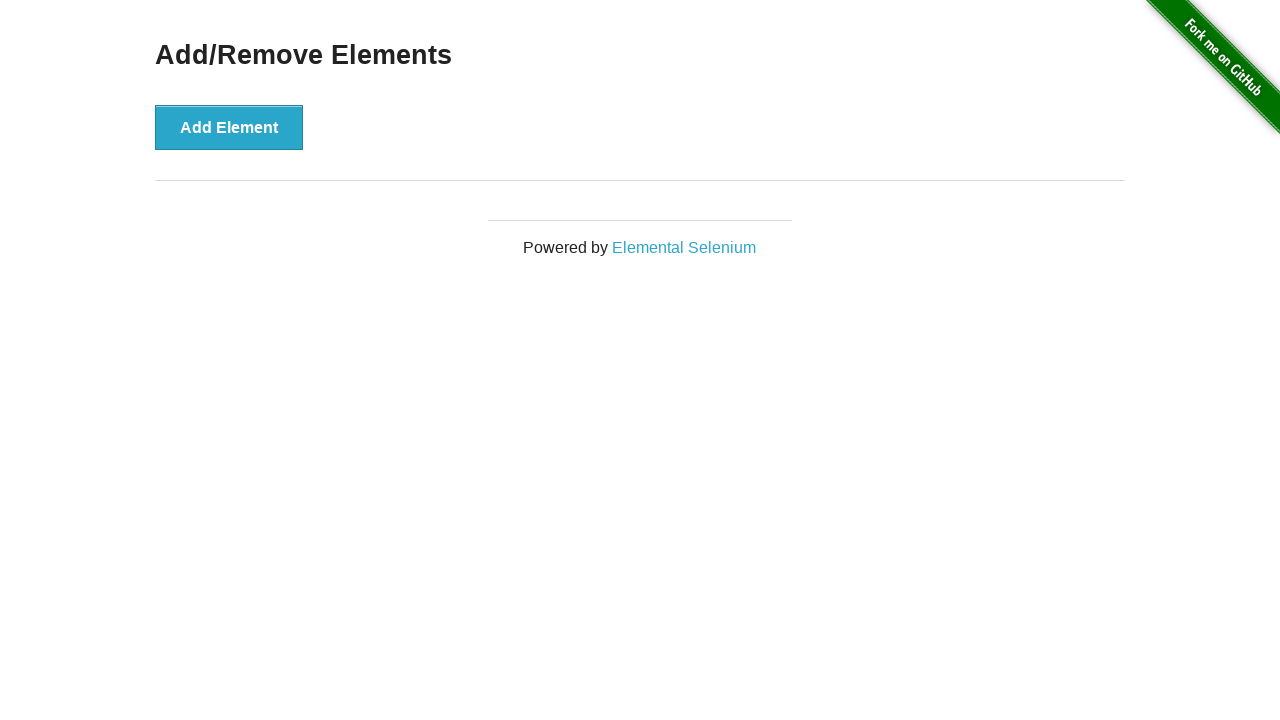

Clicked Add Element button (iteration 1 of 4) at (229, 127) on xpath=//button[text()='Add Element']
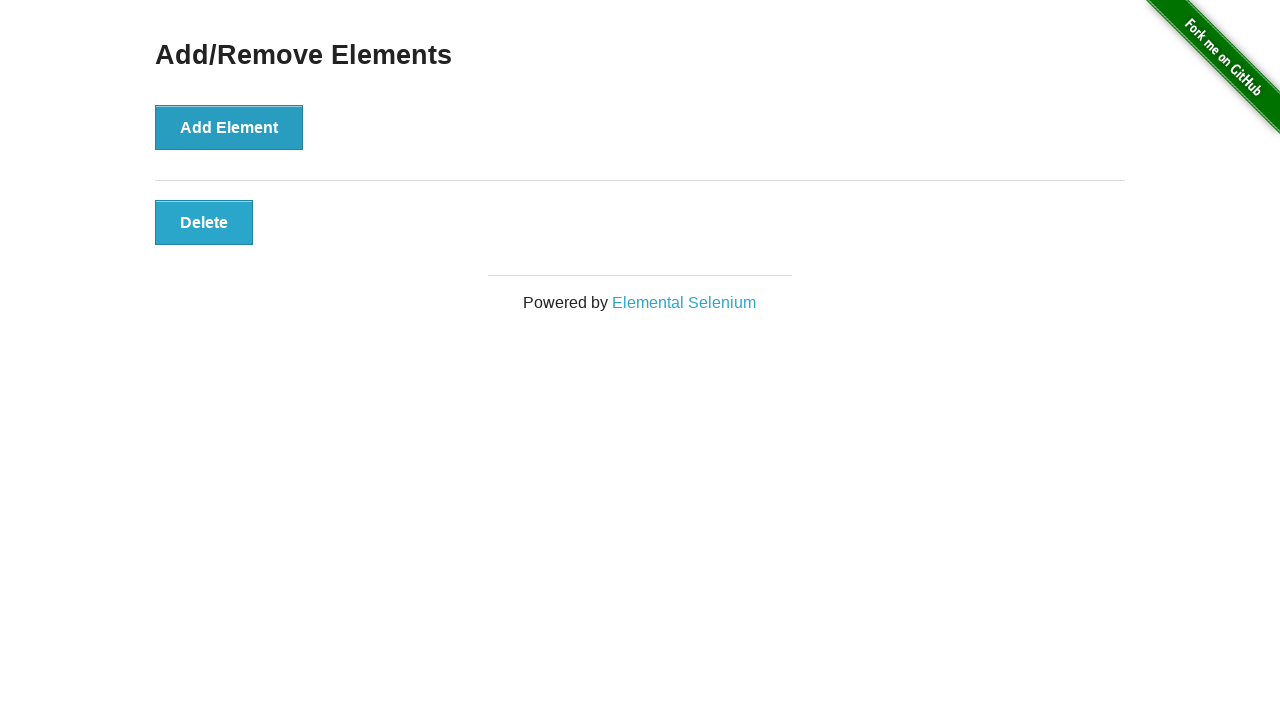

Clicked Add Element button (iteration 2 of 4) at (229, 127) on xpath=//button[text()='Add Element']
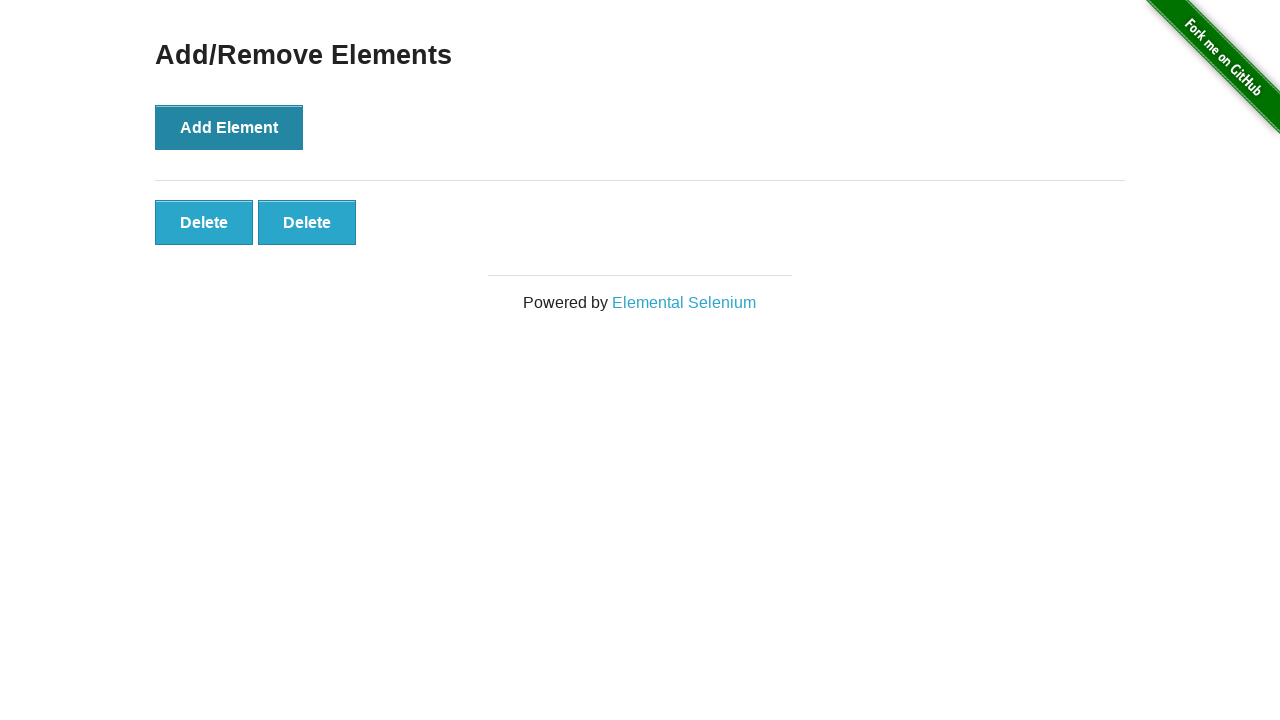

Clicked Add Element button (iteration 3 of 4) at (229, 127) on xpath=//button[text()='Add Element']
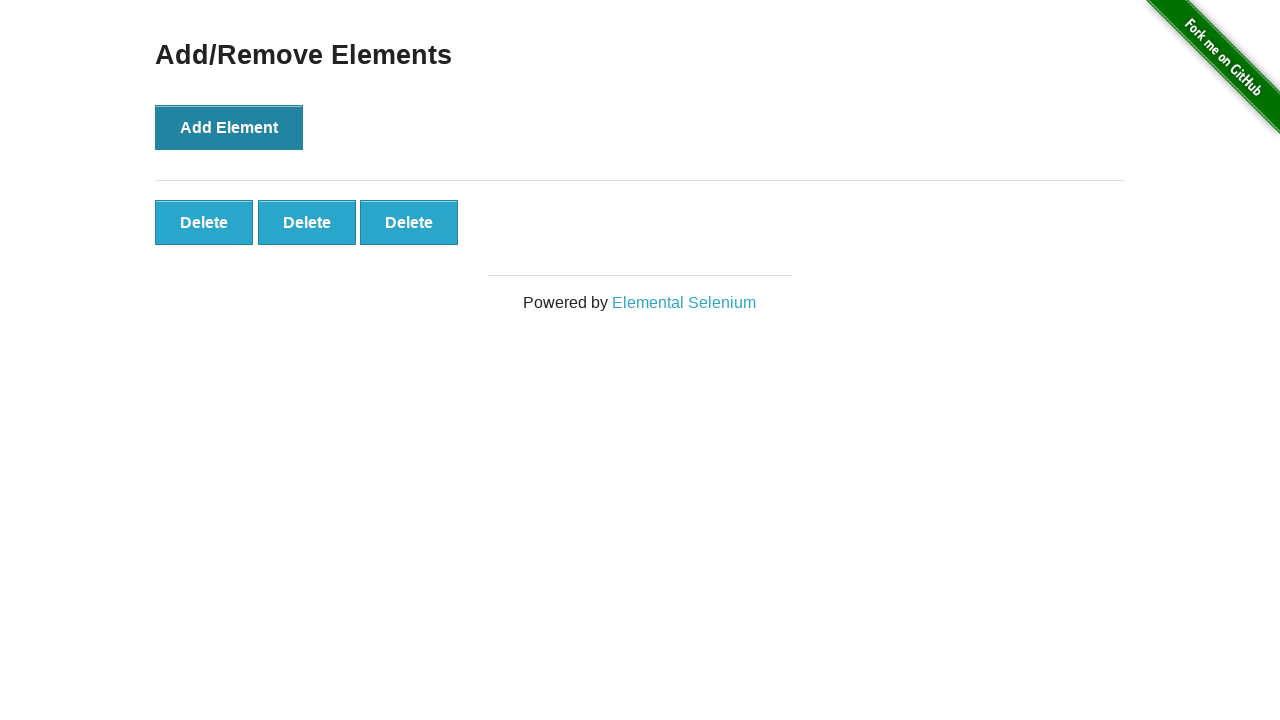

Clicked Add Element button (iteration 4 of 4) at (229, 127) on xpath=//button[text()='Add Element']
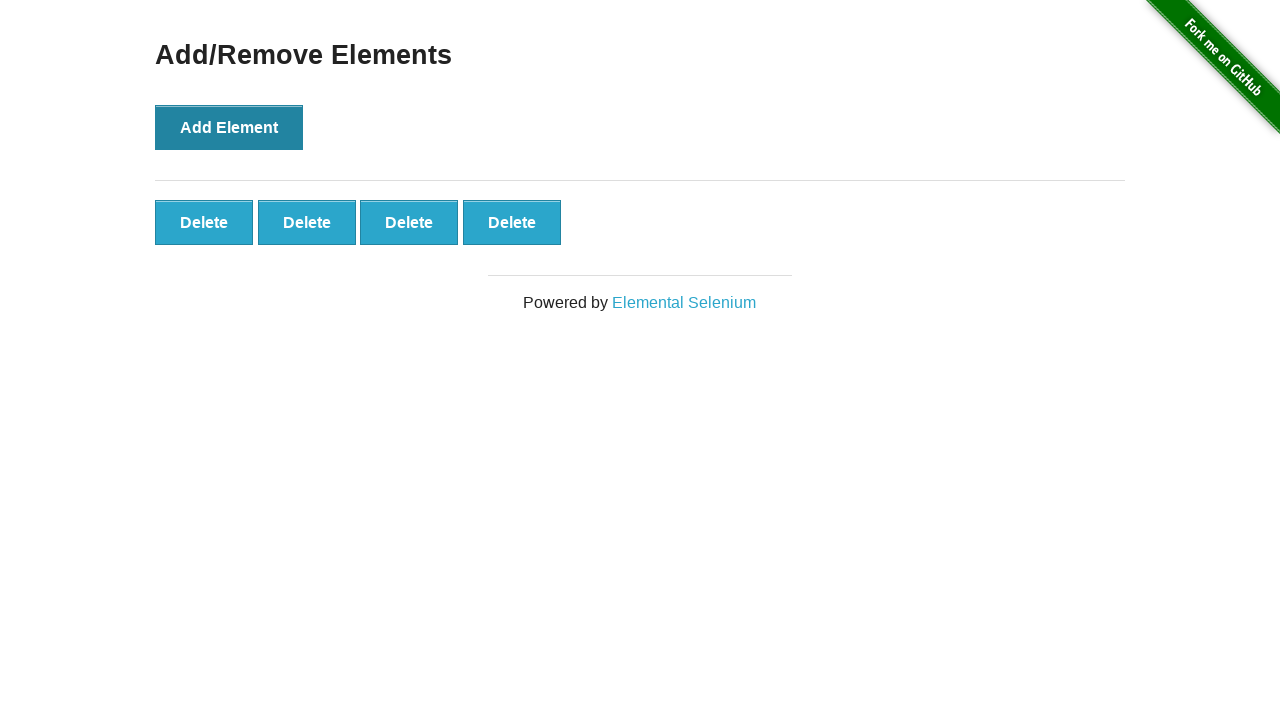

Delete buttons appeared after adding 4 elements
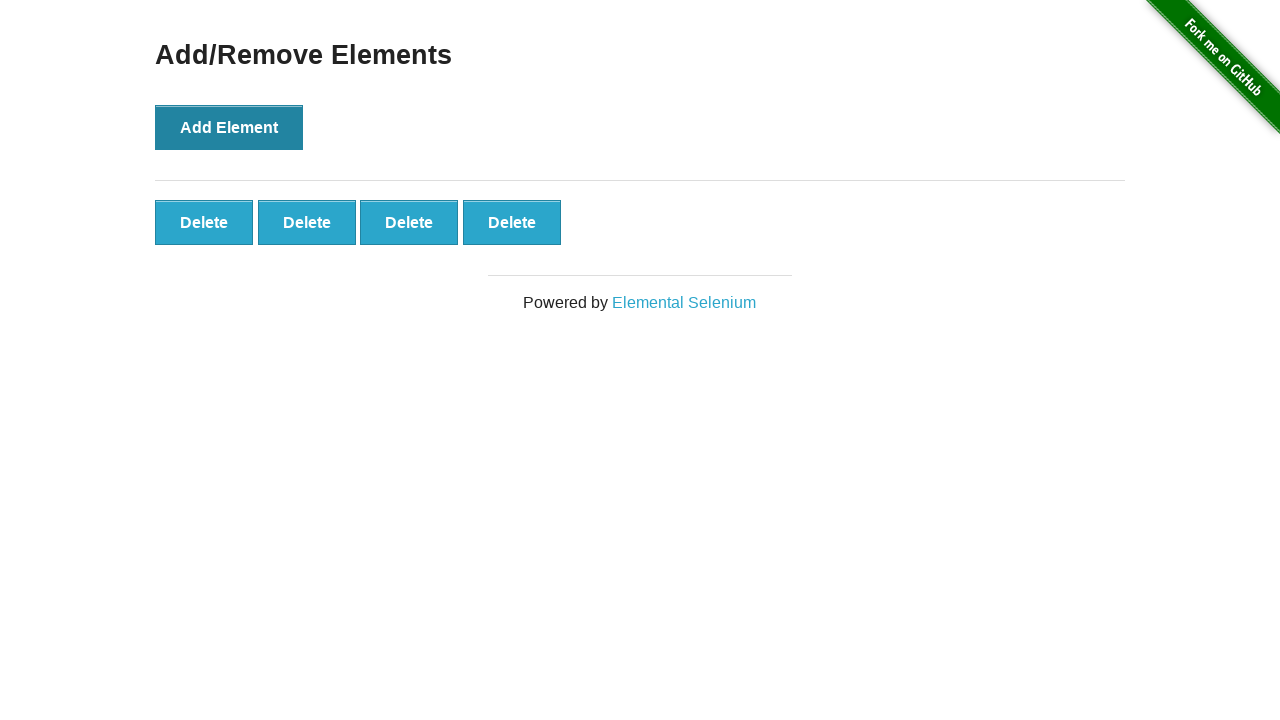

Counted 4 delete buttons to remove
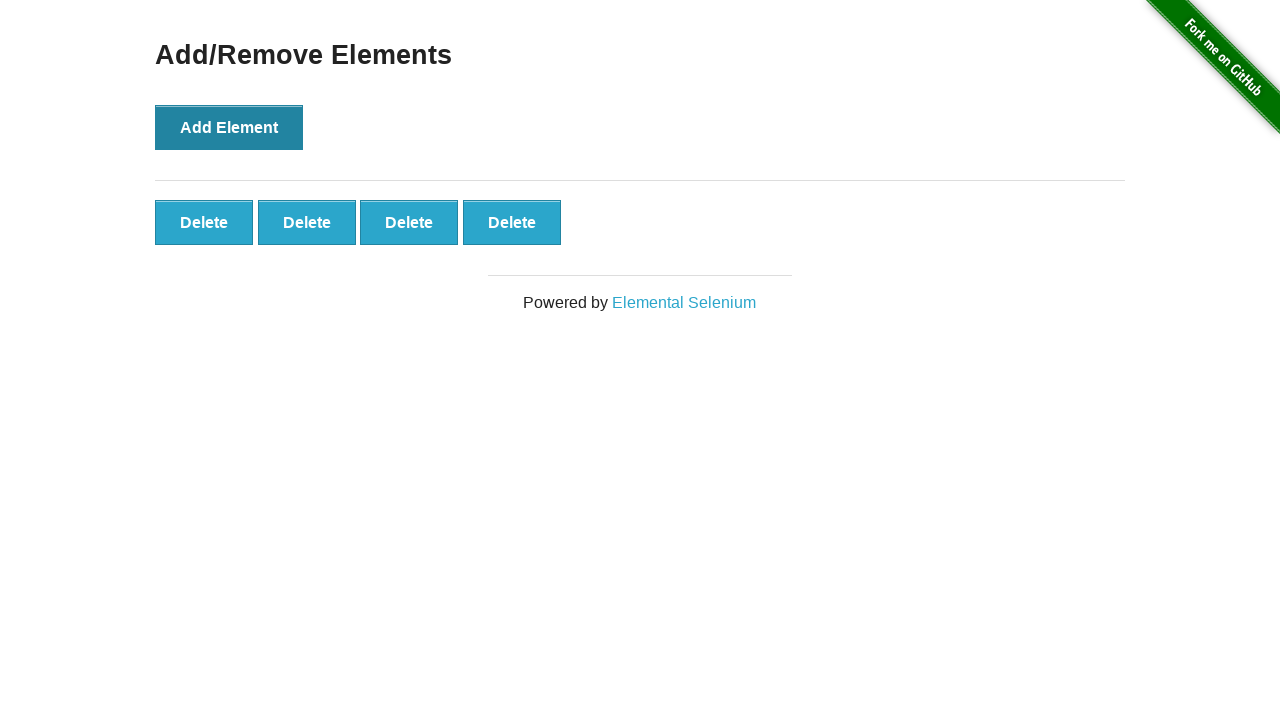

Clicked delete button (iteration 1 of 4) at (204, 222) on xpath=//div[@id='elements']/button
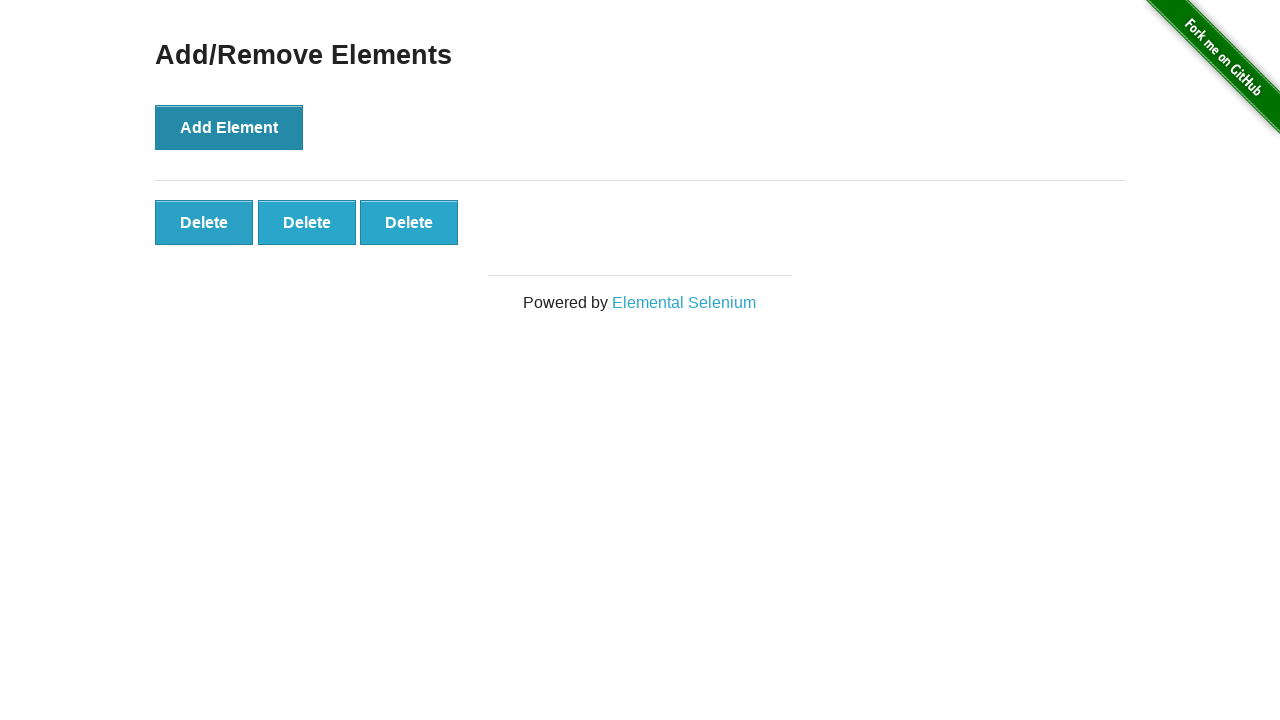

Clicked delete button (iteration 2 of 4) at (204, 222) on xpath=//div[@id='elements']/button
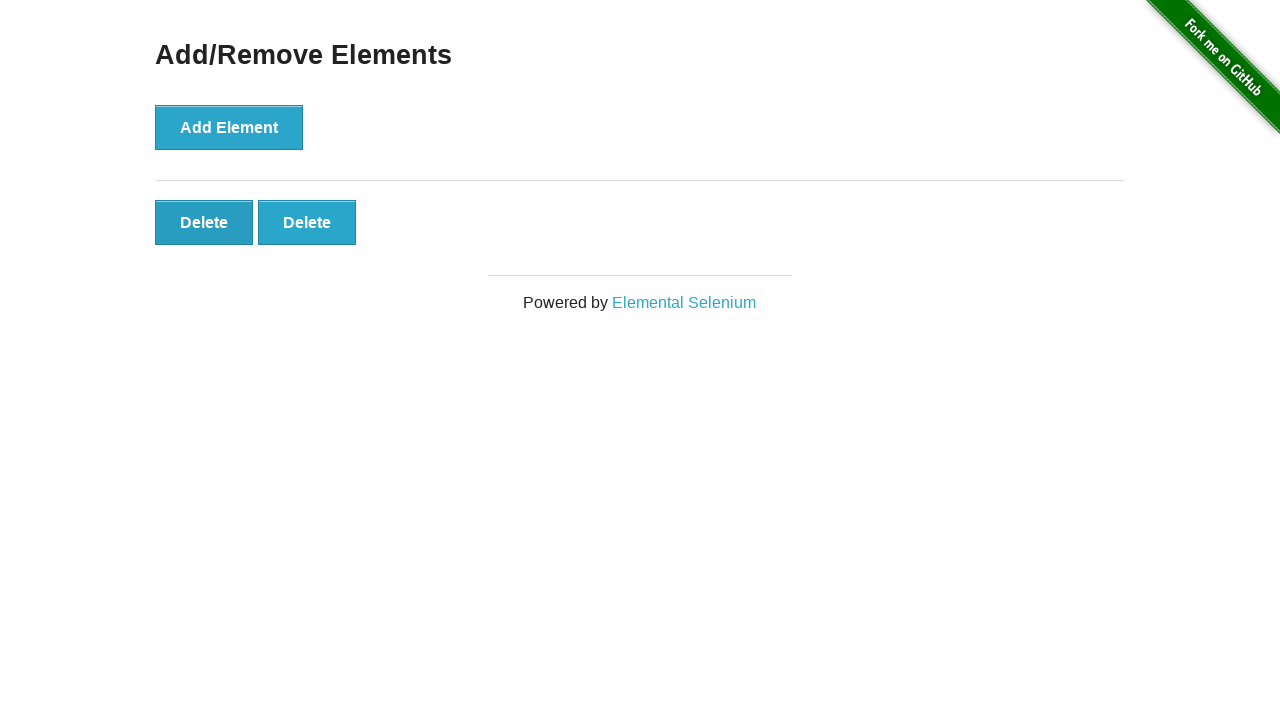

Clicked delete button (iteration 3 of 4) at (204, 222) on xpath=//div[@id='elements']/button
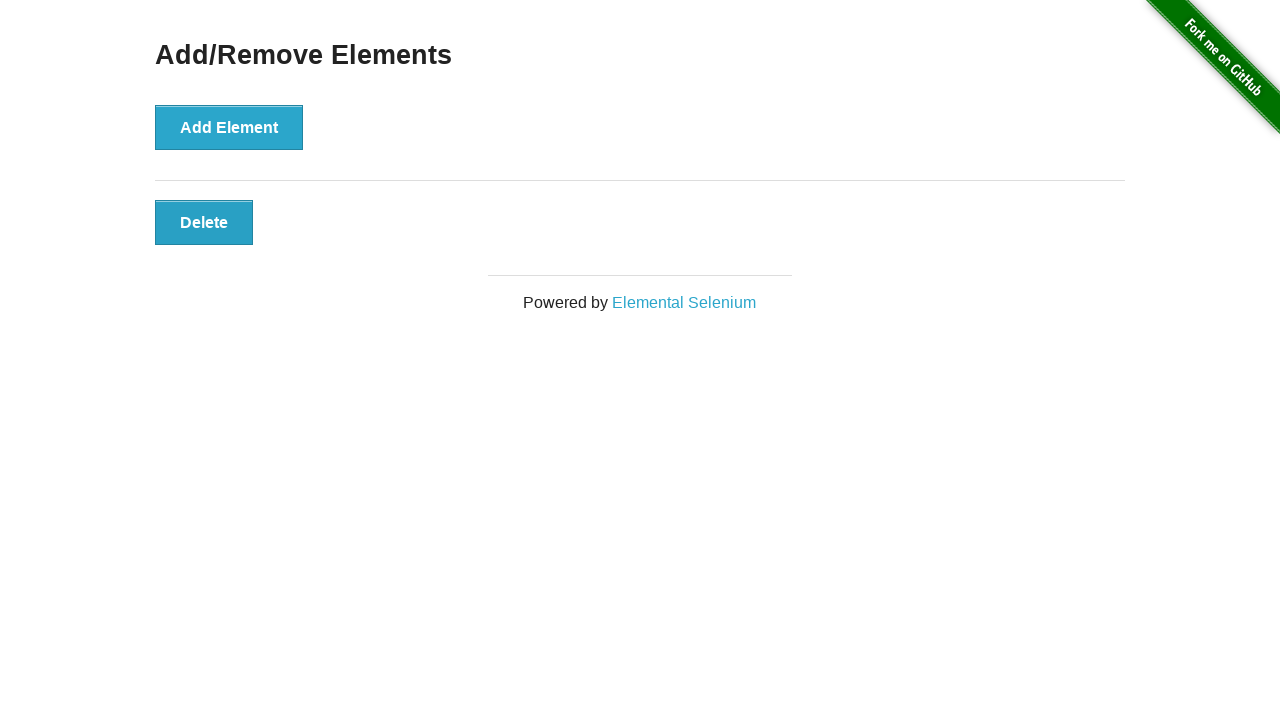

Clicked delete button (iteration 4 of 4) at (204, 222) on xpath=//div[@id='elements']/button
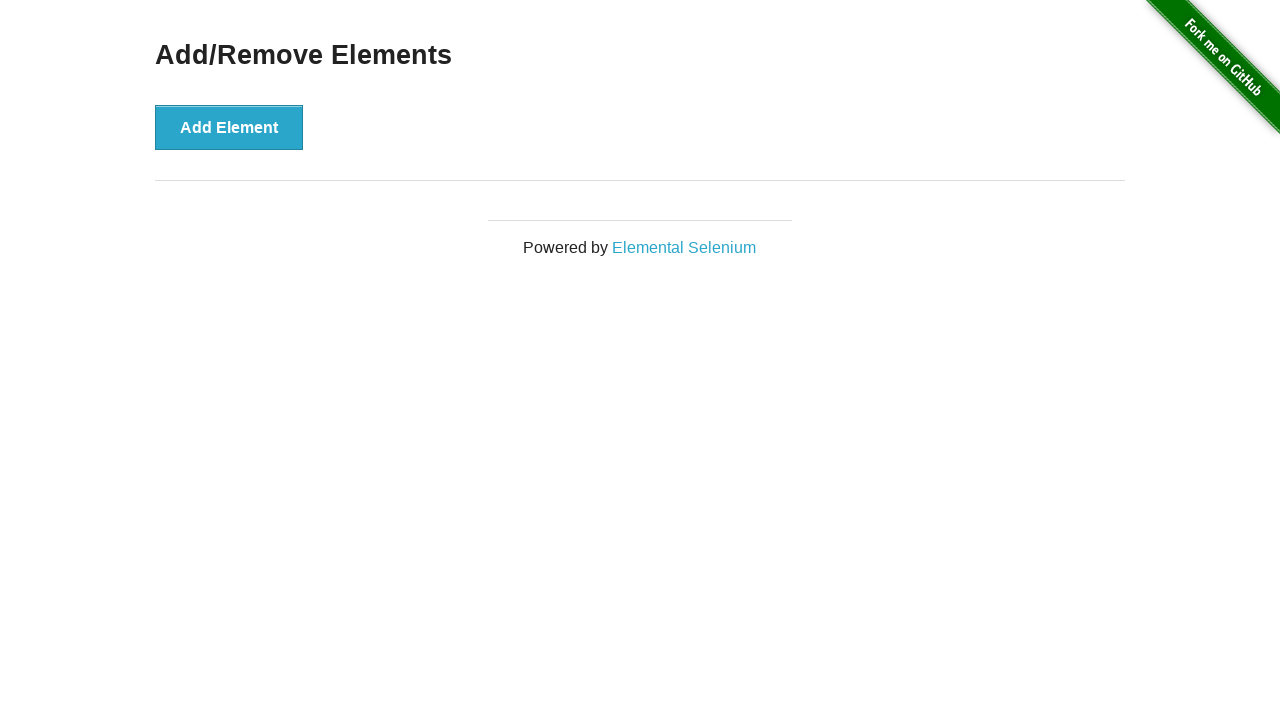

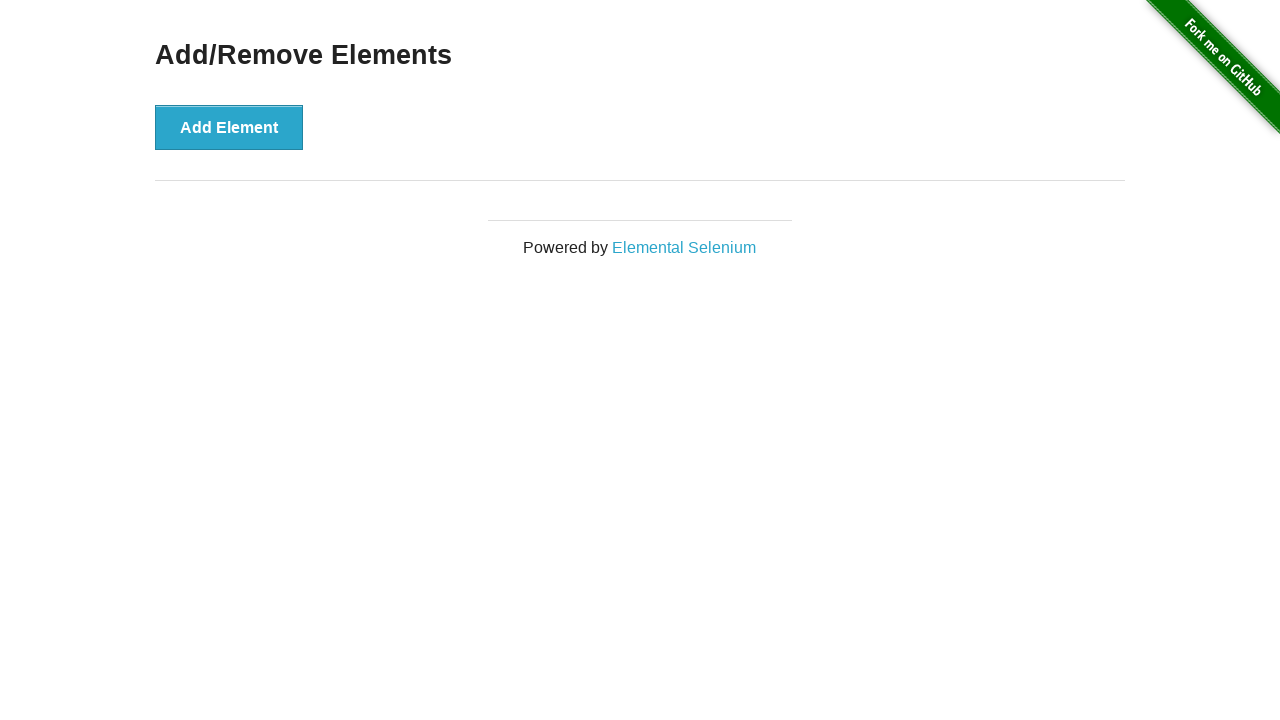